Tests the pet disease alerts subscription form by filling in an email address in the registration field

Starting URL: https://petdiseasealerts.org/alert-subscriptions/#/register

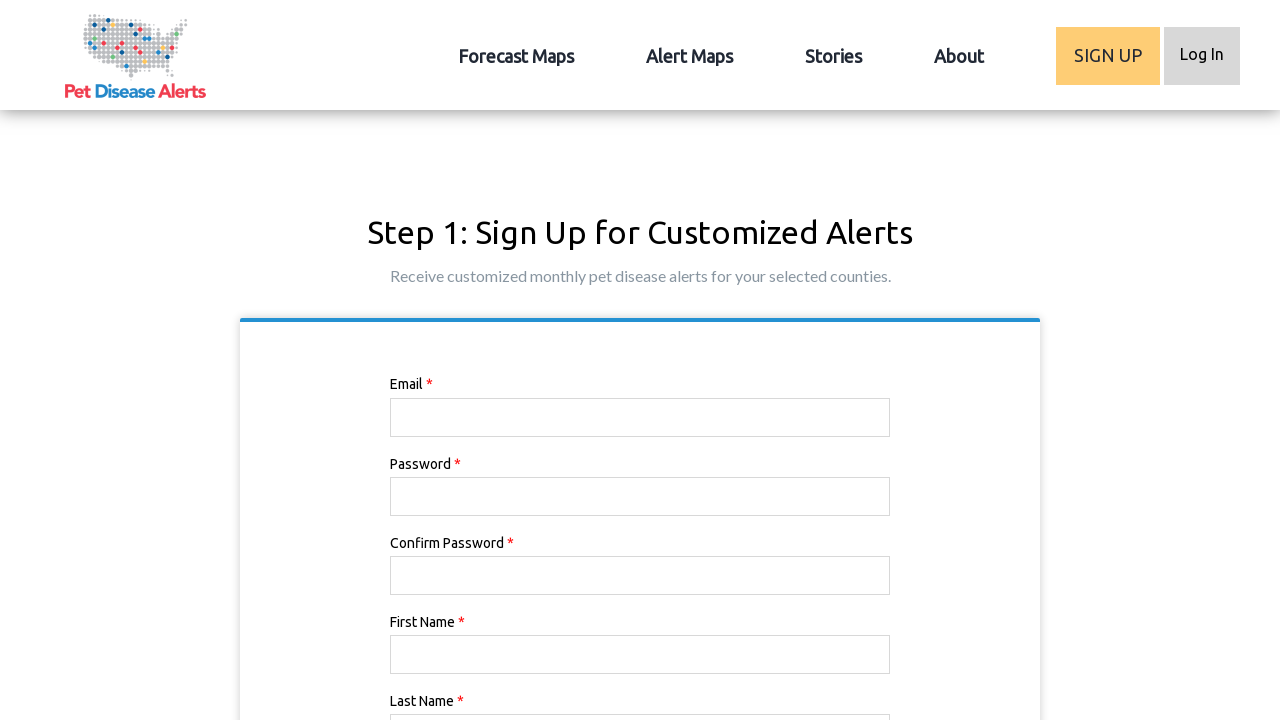

Navigated to pet disease alerts registration page
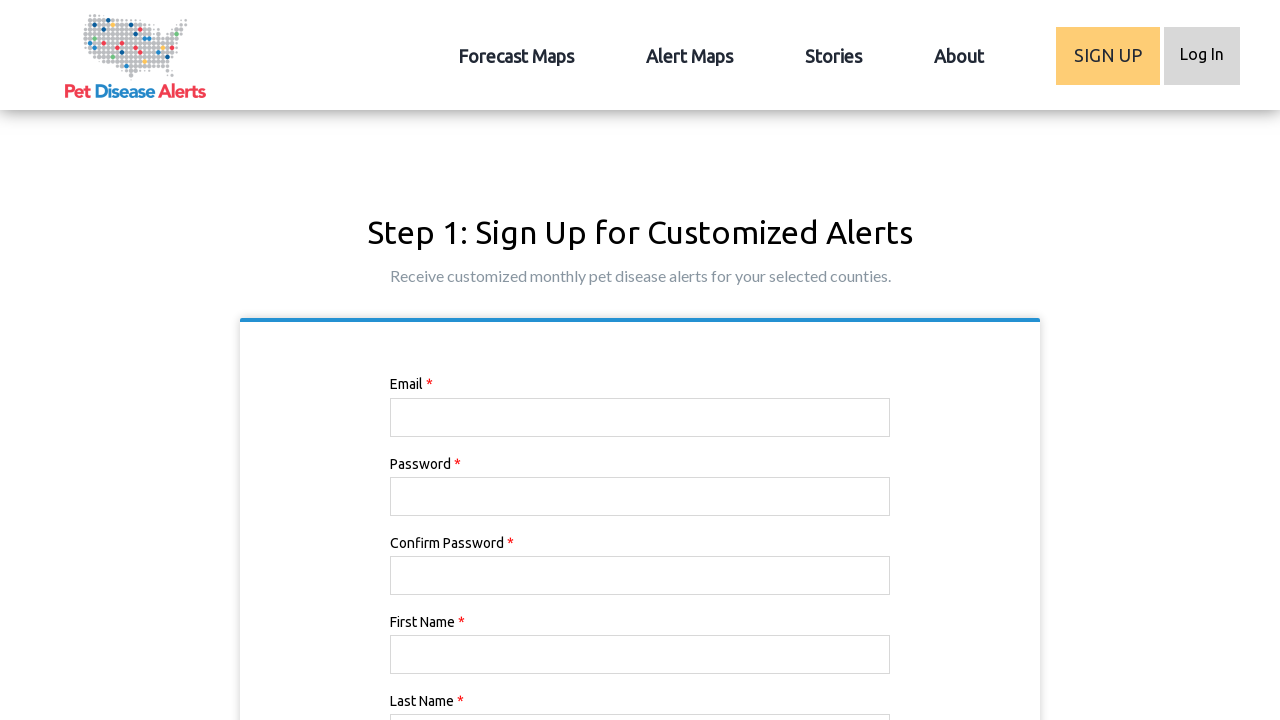

Filled email field with 'wildlife_enthusiast42@gmail.com' in subscription form on input[type='text']
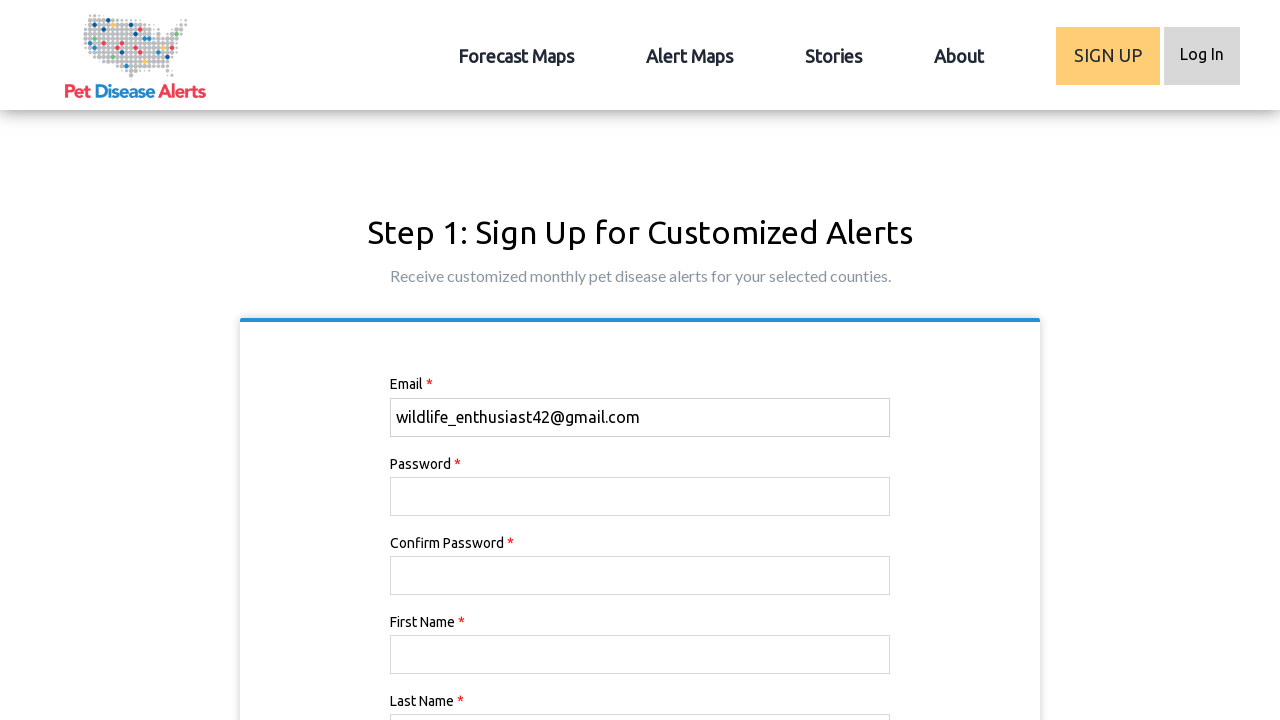

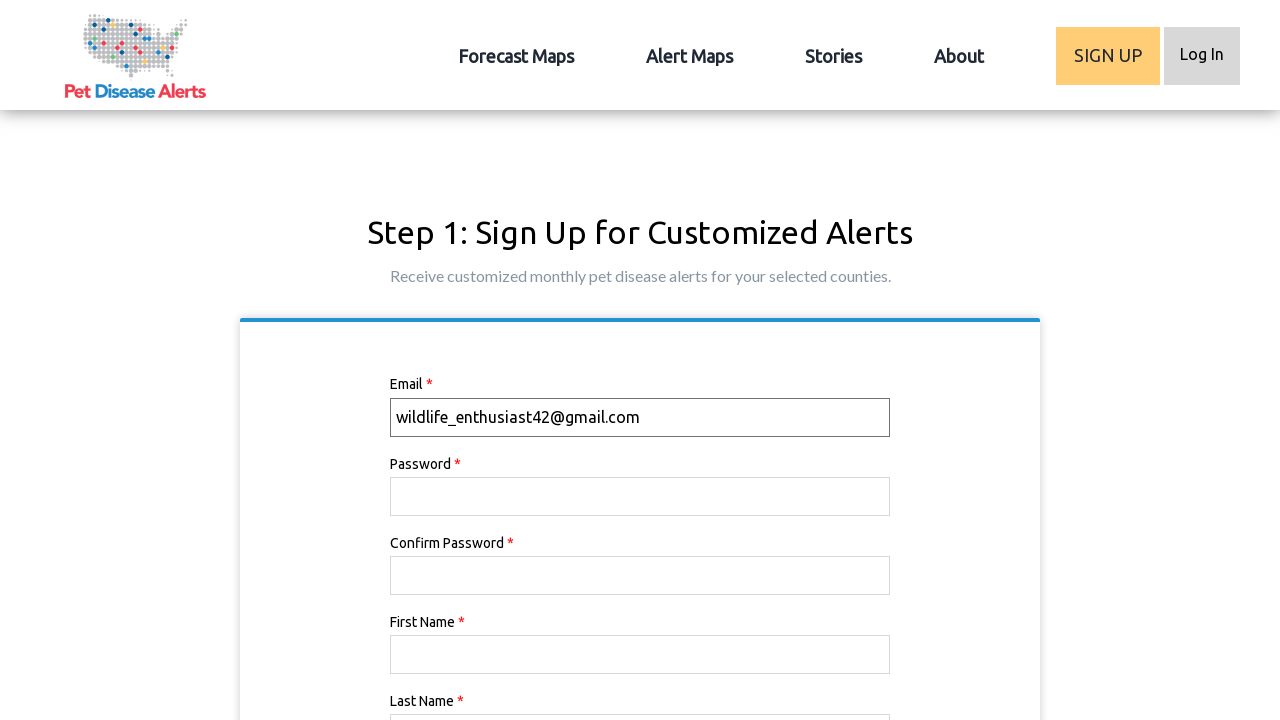